Tests drag and drop functionality by dragging an element into a droppable area within an iframe

Starting URL: https://jqueryui.com/droppable/

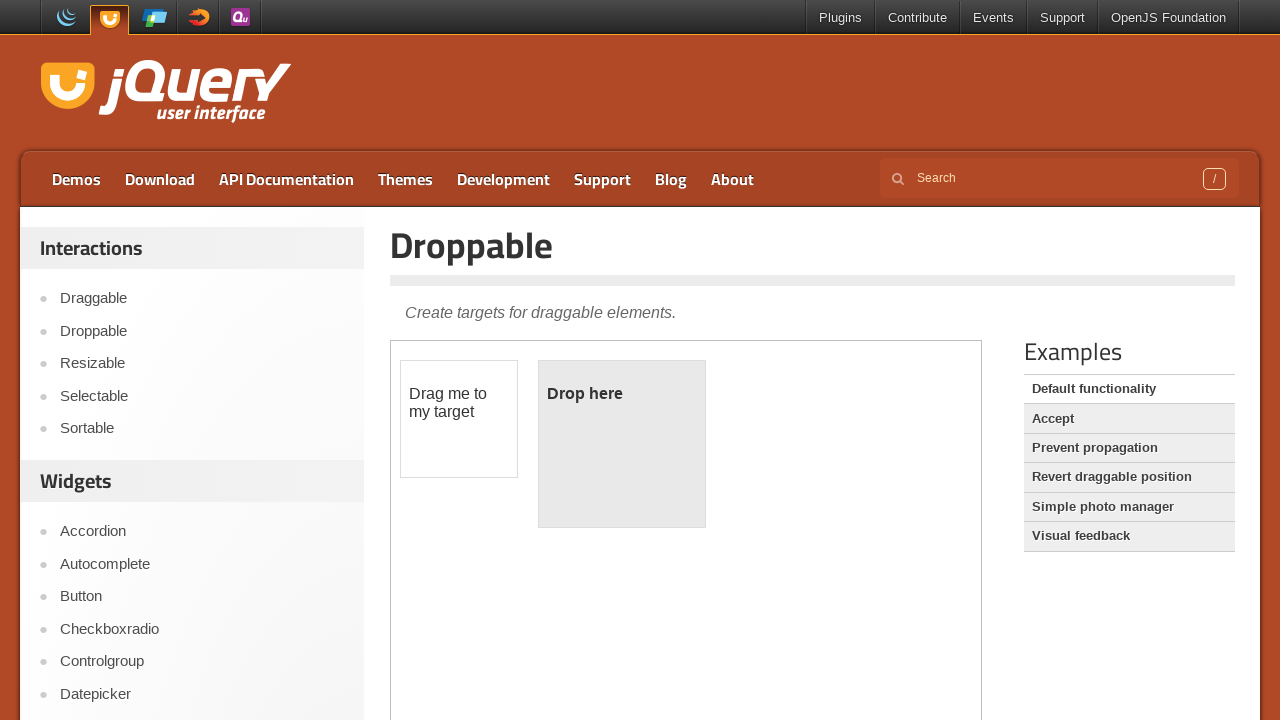

Located the first iframe containing drag and drop elements
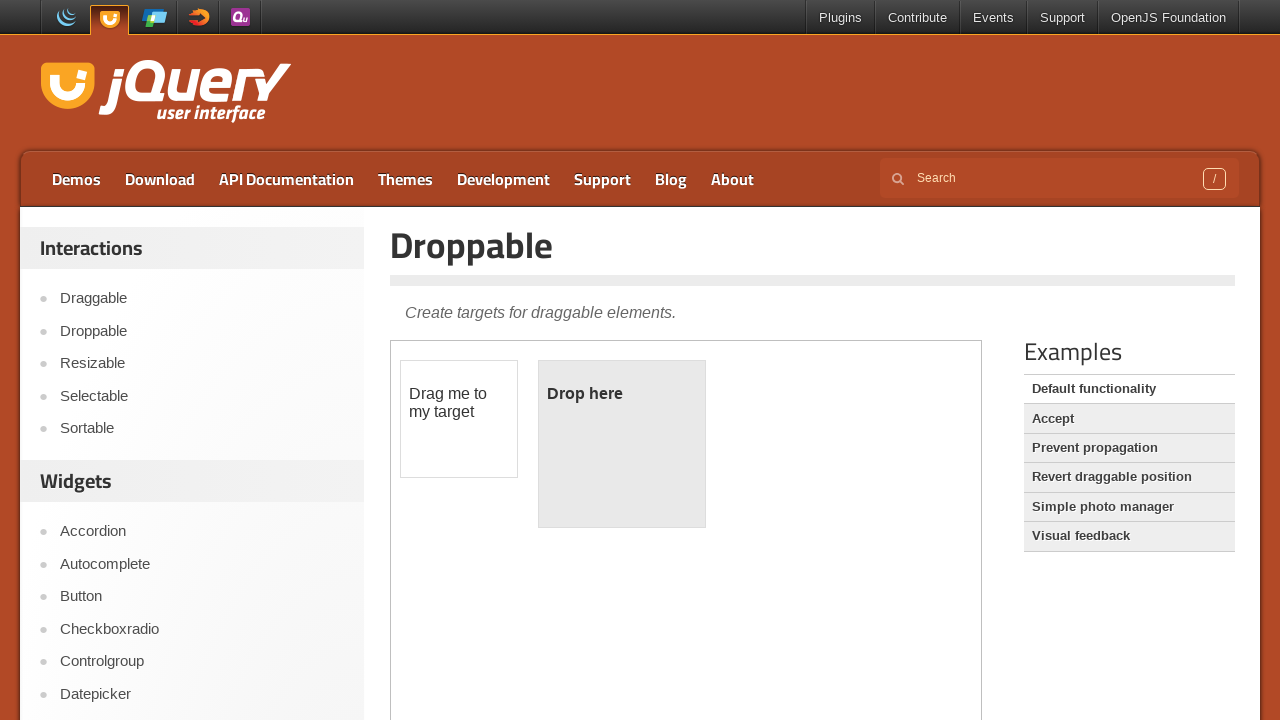

Located the draggable element with id 'draggable'
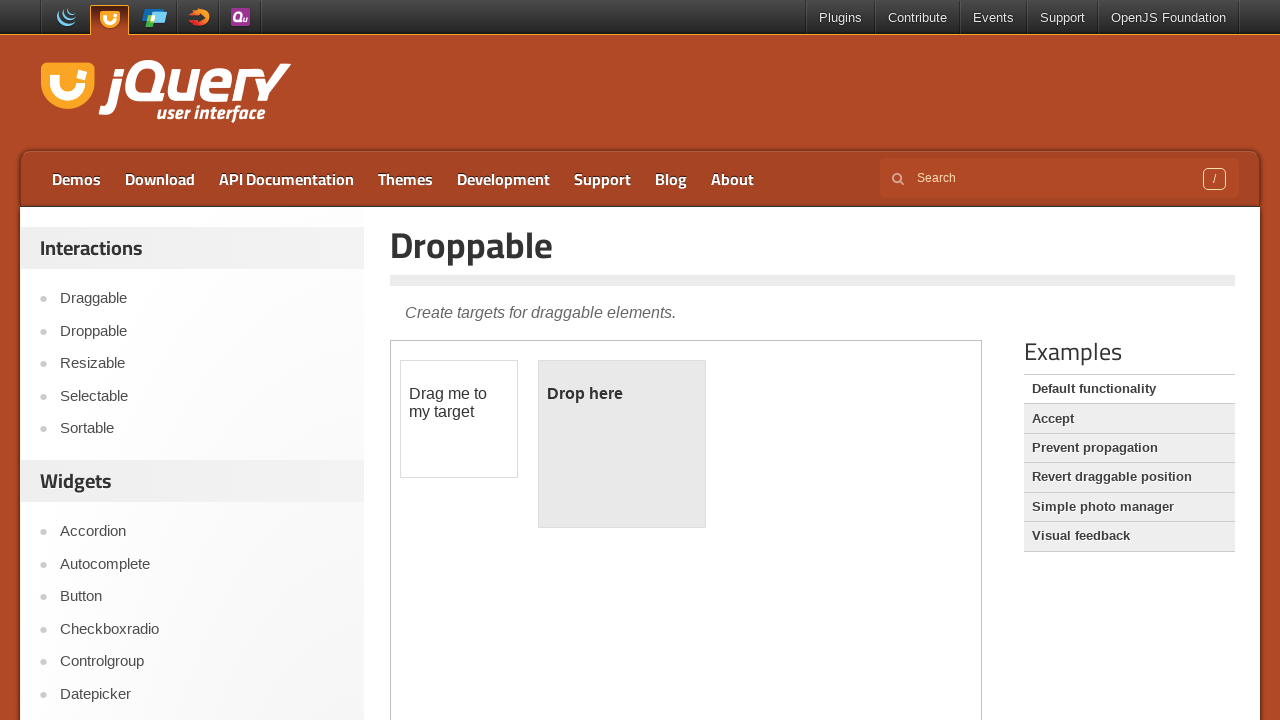

Located the droppable element with id 'droppable'
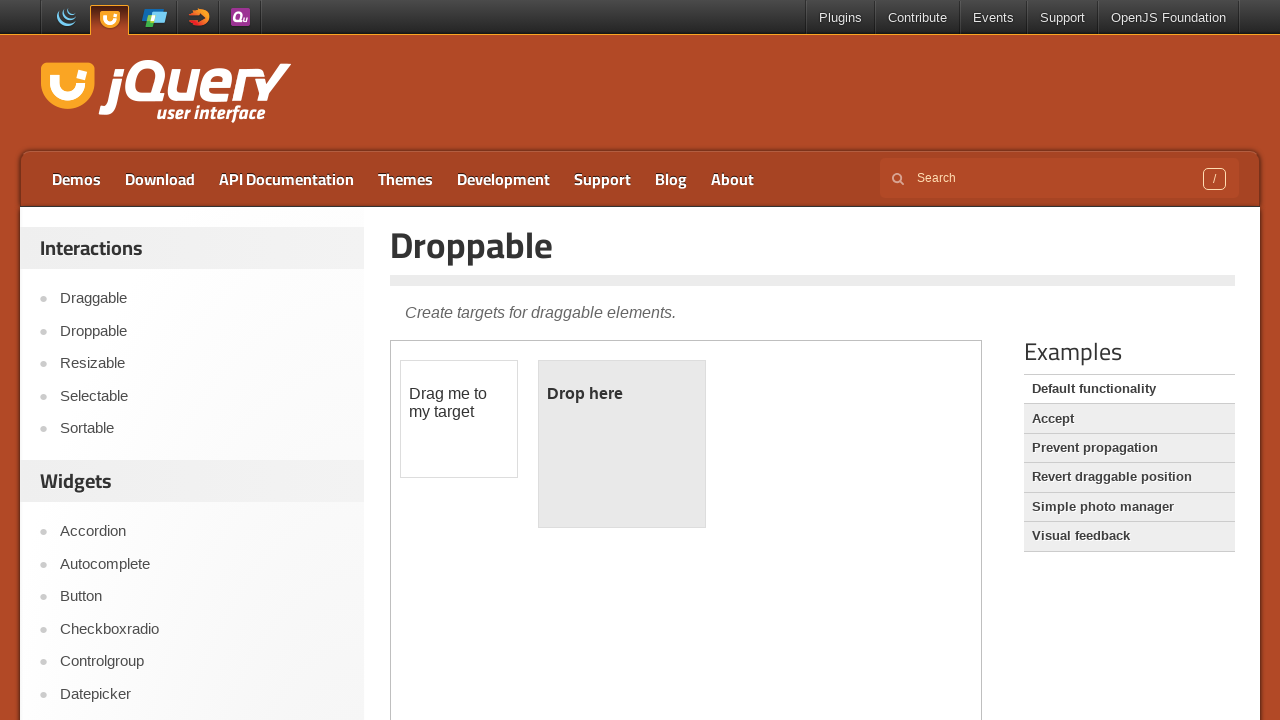

Dragged the draggable element into the droppable area at (622, 444)
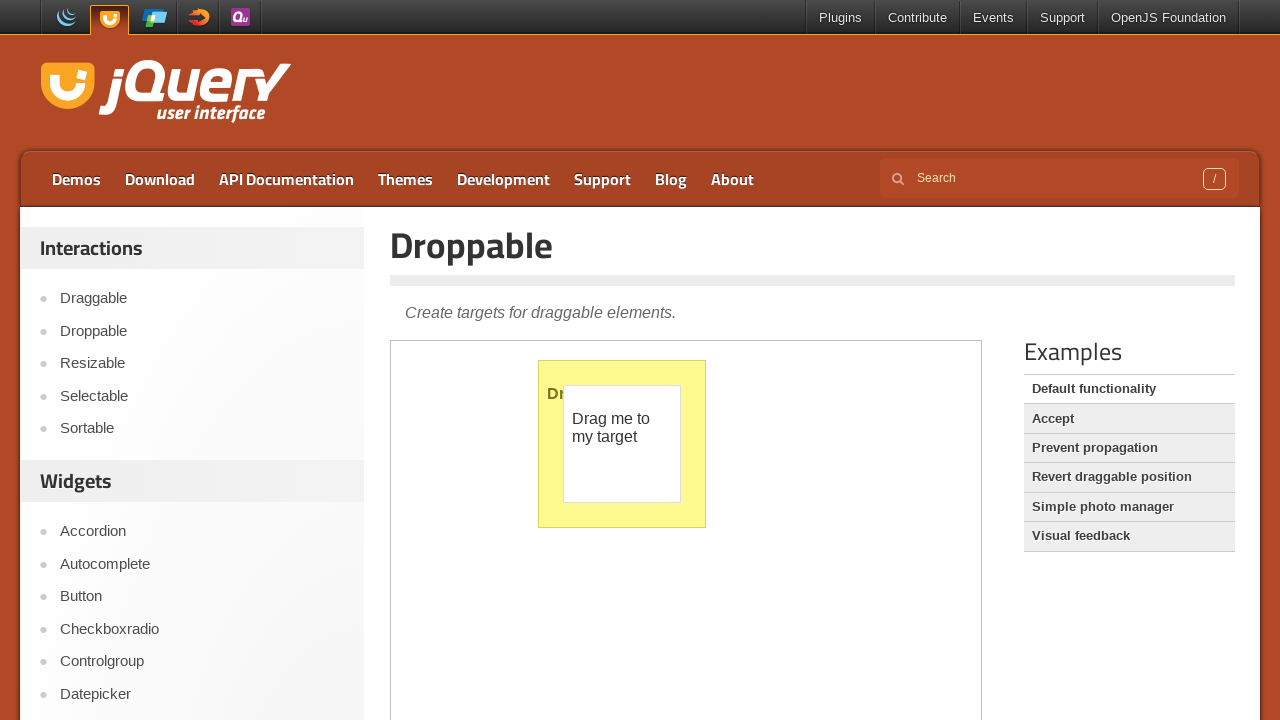

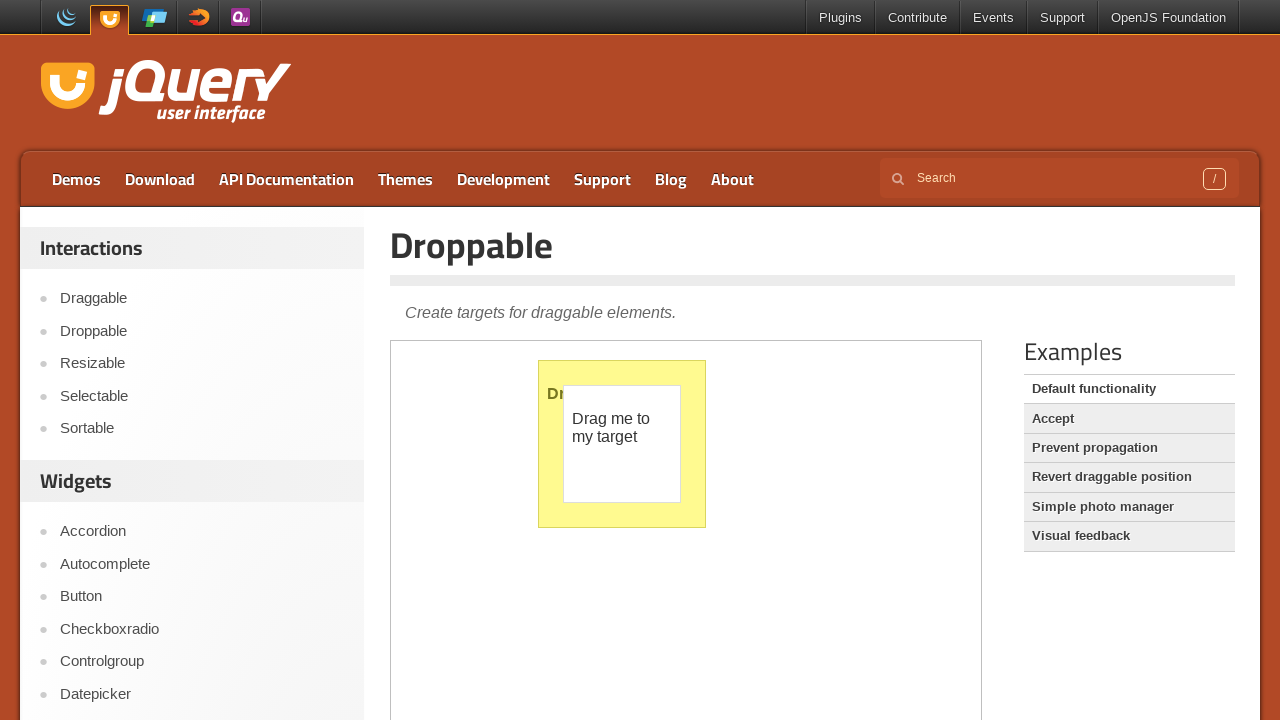